Tests navigation to the About page by clicking the about link in the header, then verifies the URL changed correctly and that a specific image is displayed on the page.

Starting URL: https://www.qualitystream-practice.com/

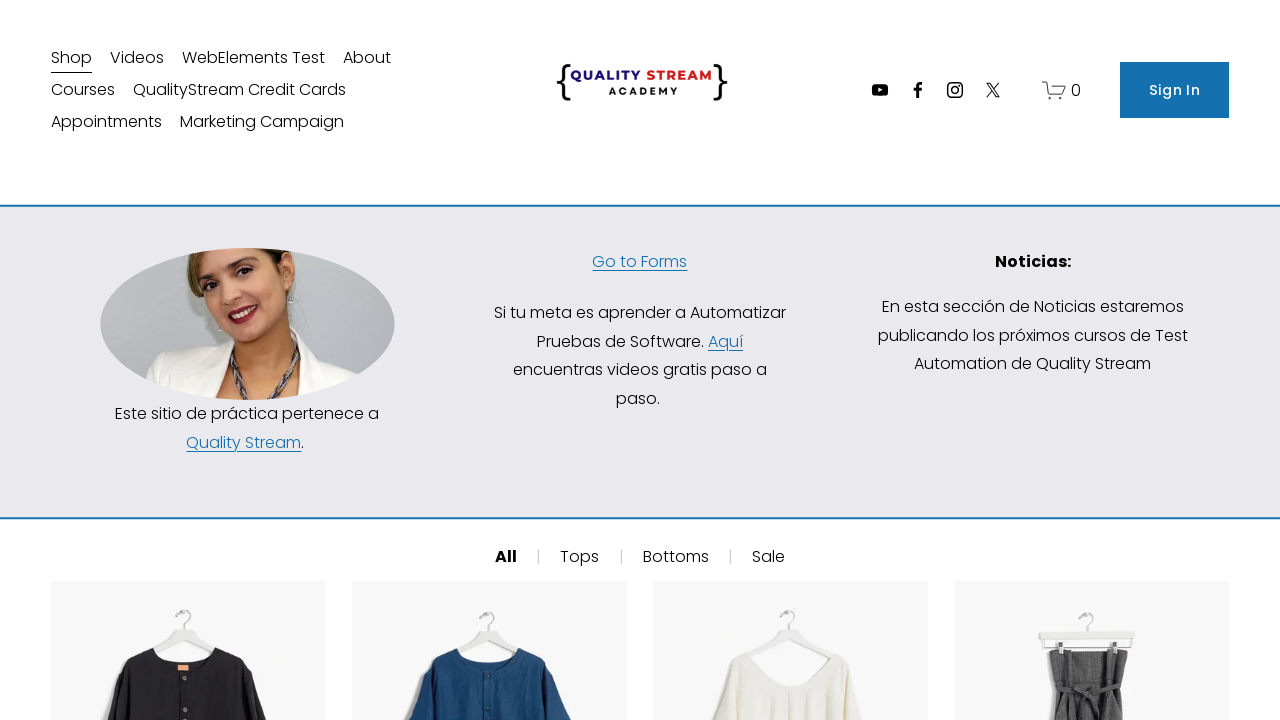

Clicked About link in header navigation at (367, 58) on xpath=//div[@class='header-nav']//a[@href='/about']
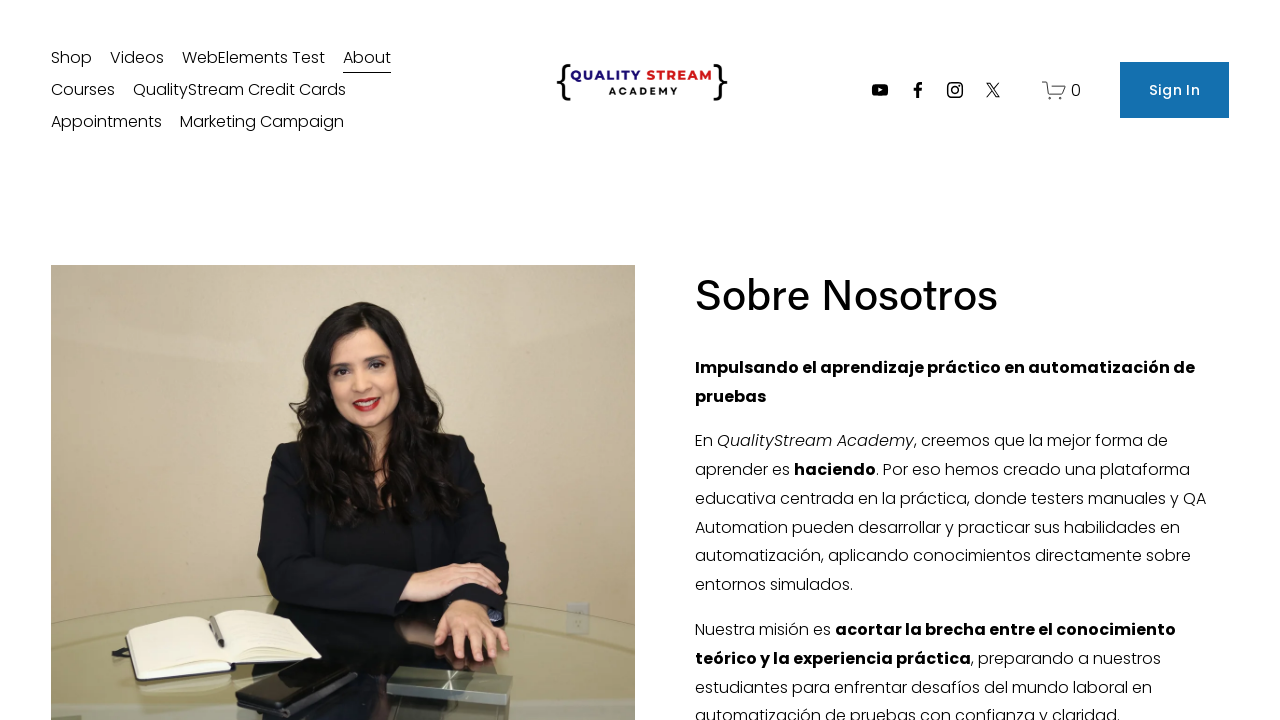

Verified navigation to About page URL
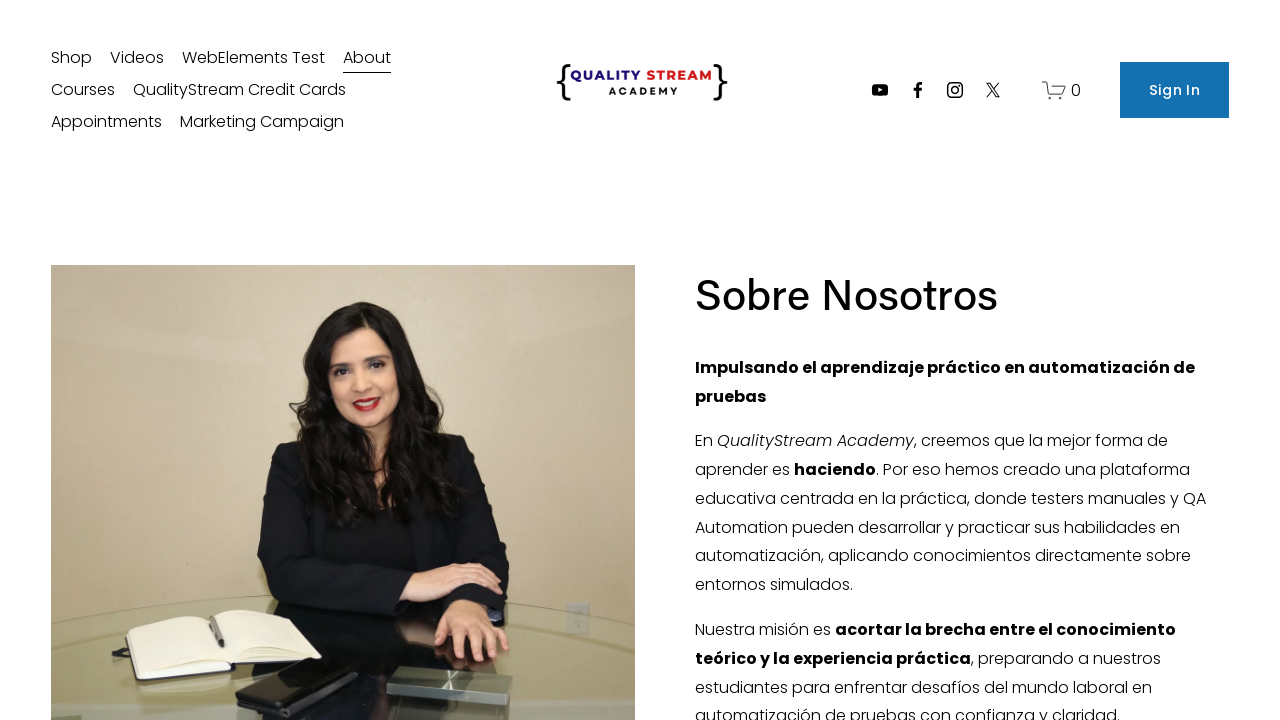

Verified About page image is displayed
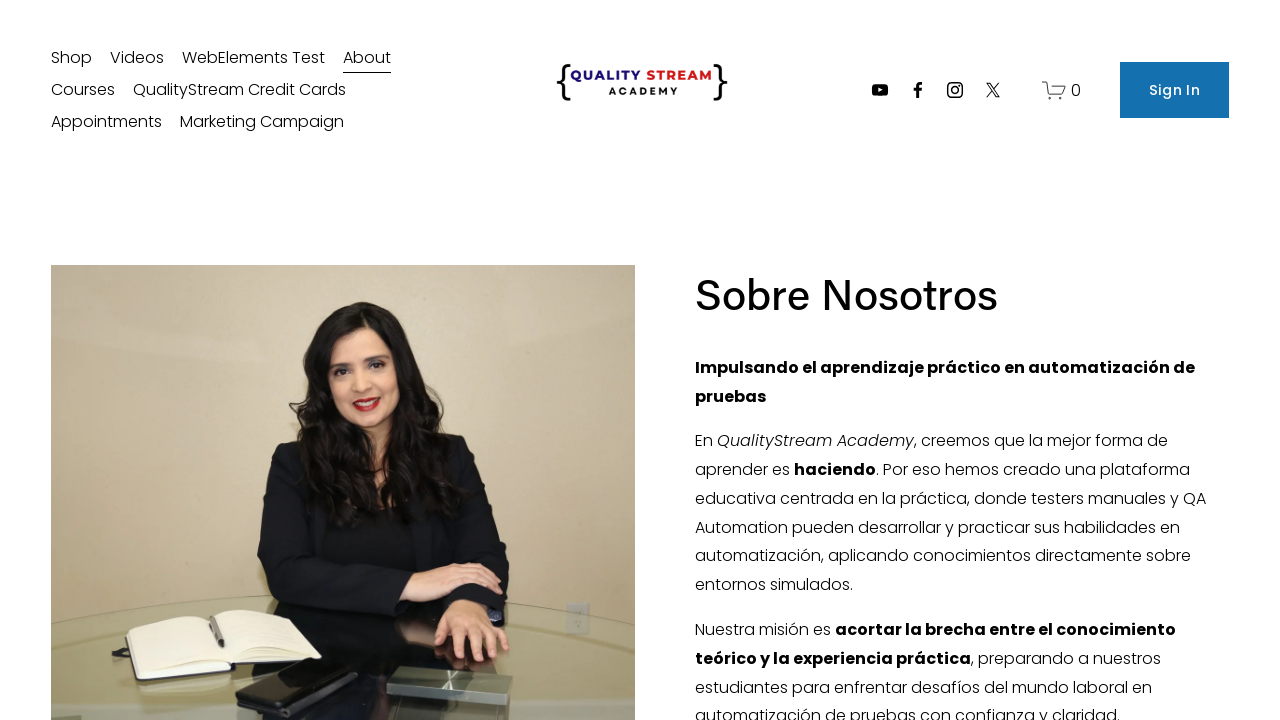

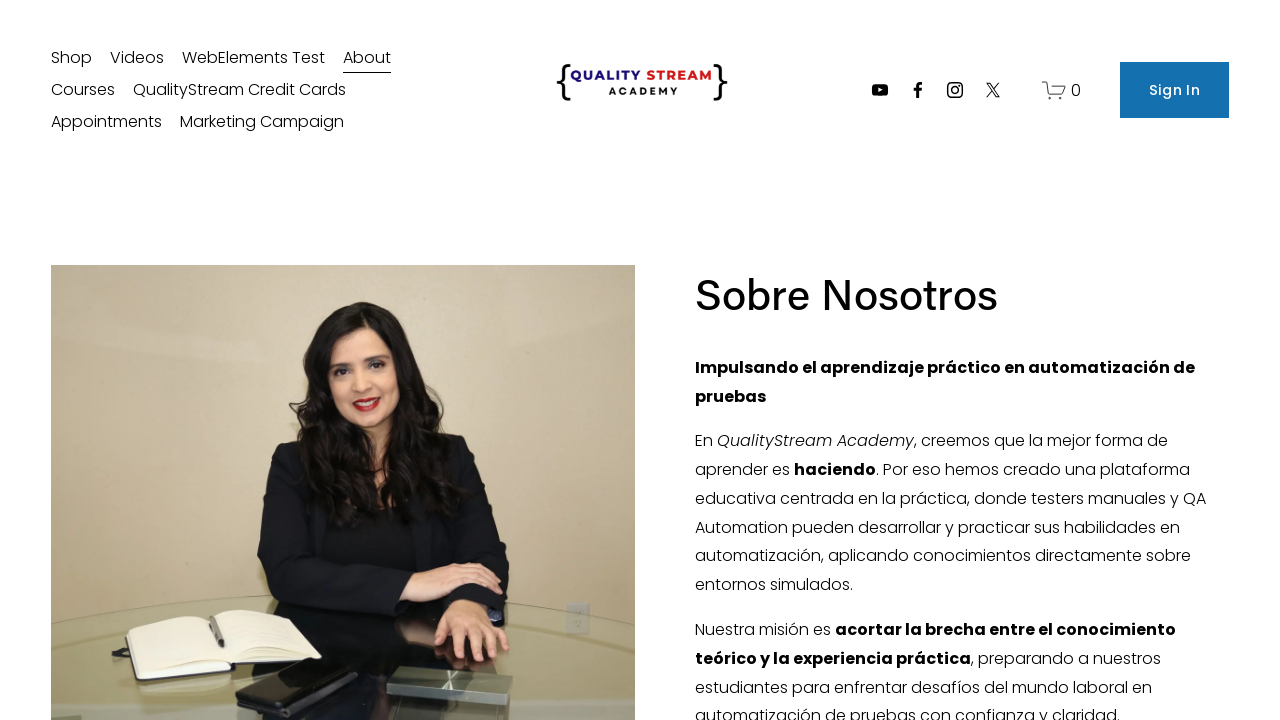